Verifies that design shots are displayed on the Dribbble homepage by checking that at least one shot exists

Starting URL: https://dribbble.com

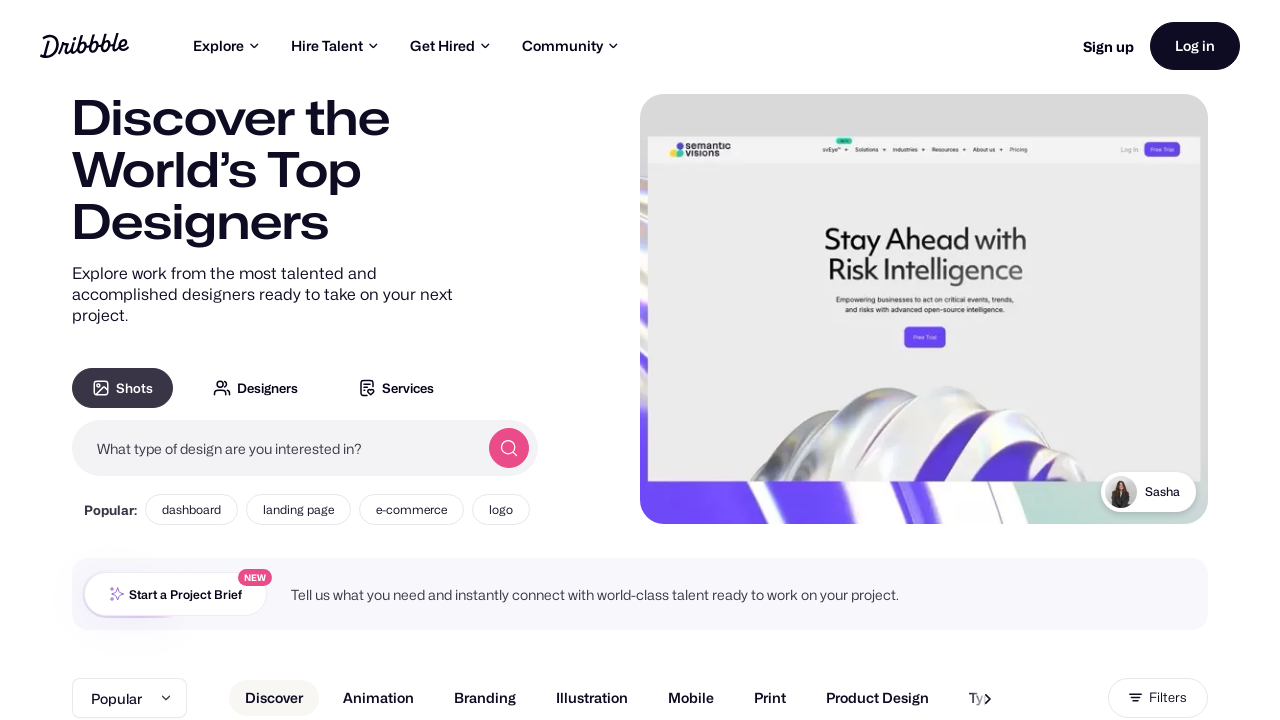

Navigated to Dribbble homepage
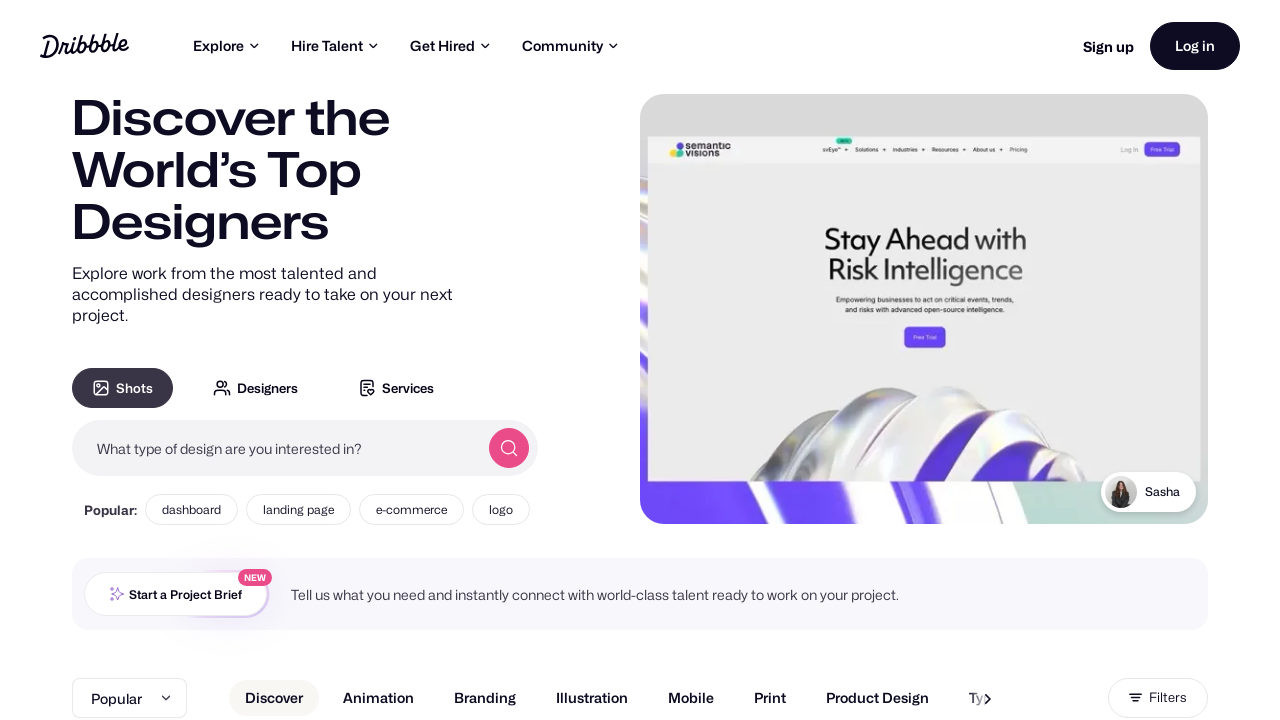

Waited for design shots to load on homepage
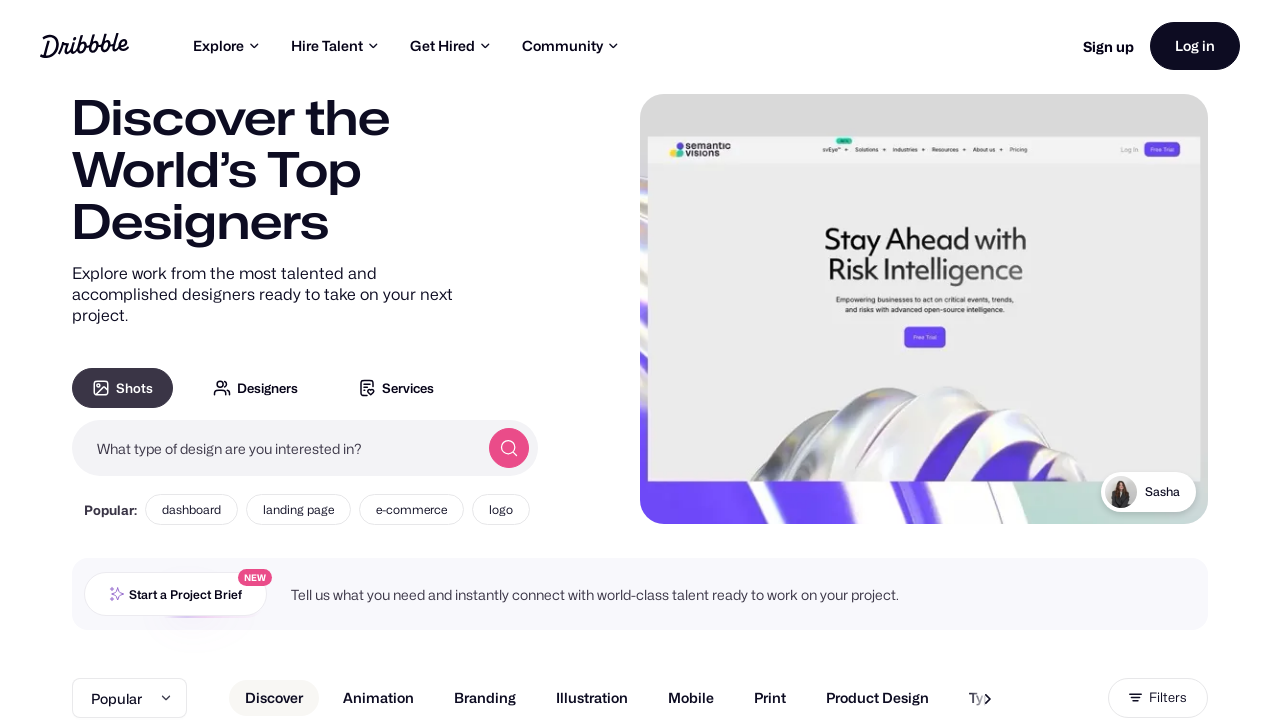

Located all design shots on the page
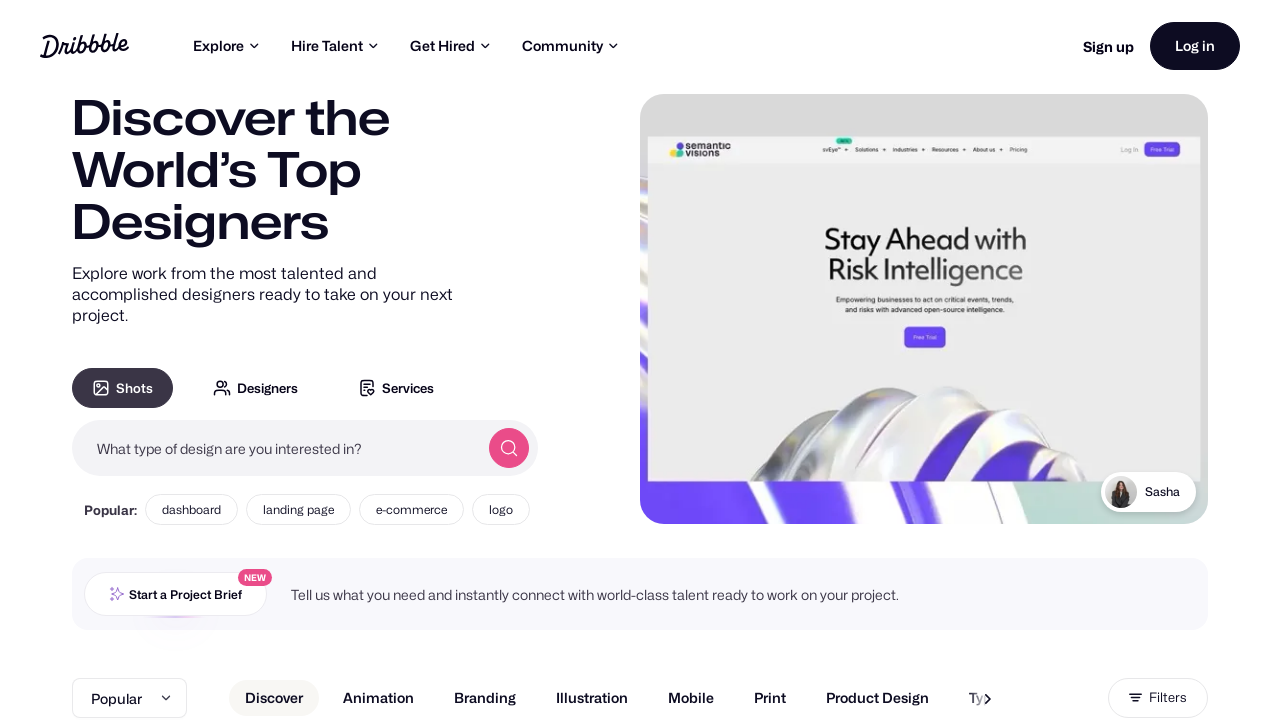

Verified that at least one design shot is displayed on homepage
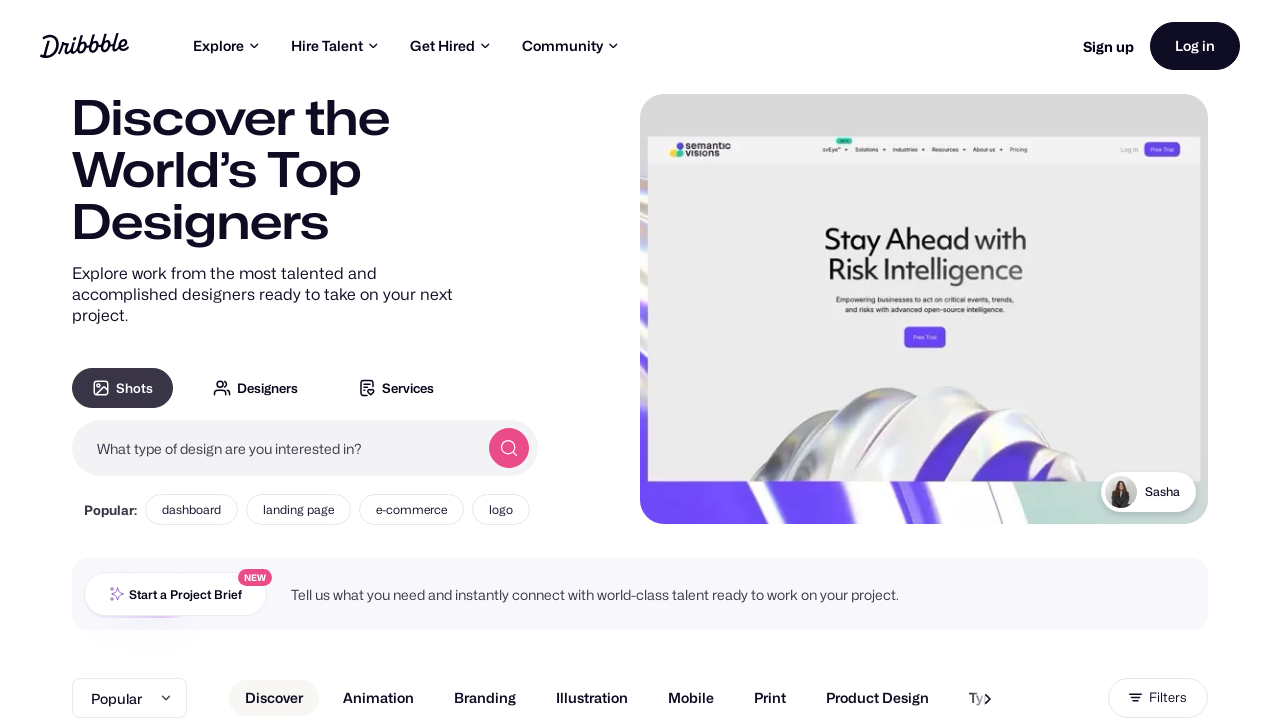

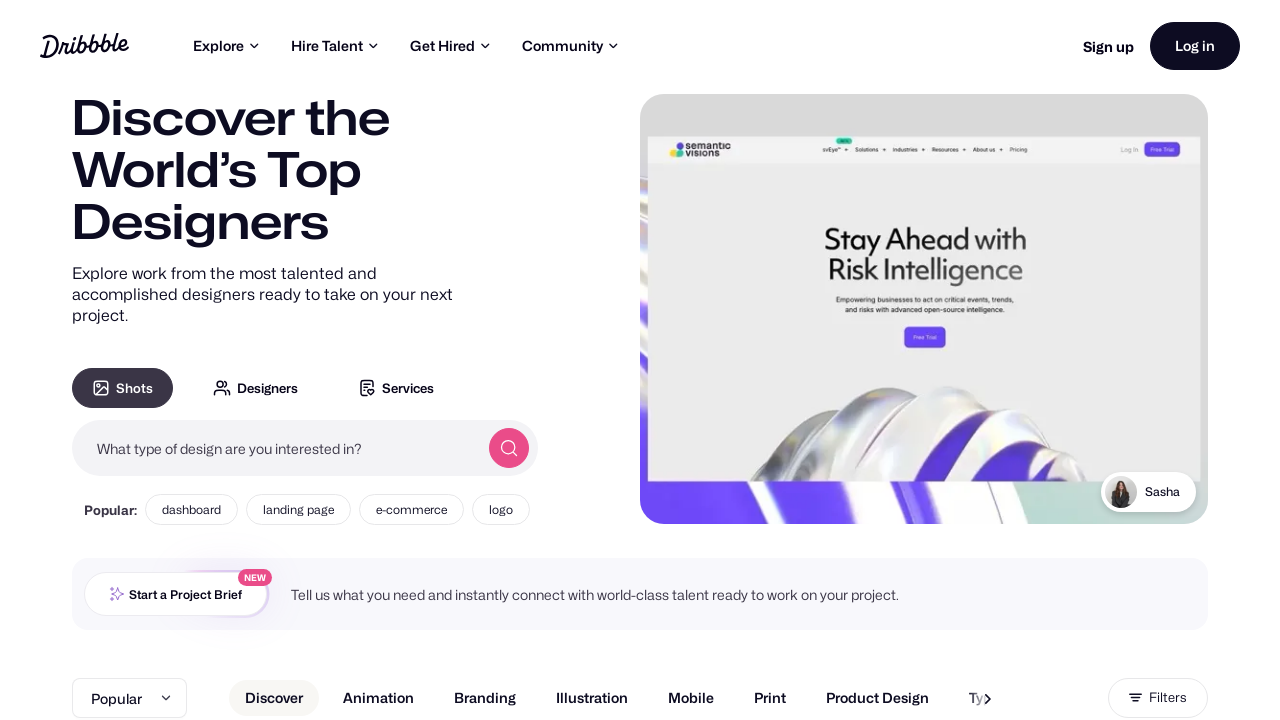